Navigates to OrangeHRM website and clicks a submit button on the page

Starting URL: https://www.orangehrm.com/

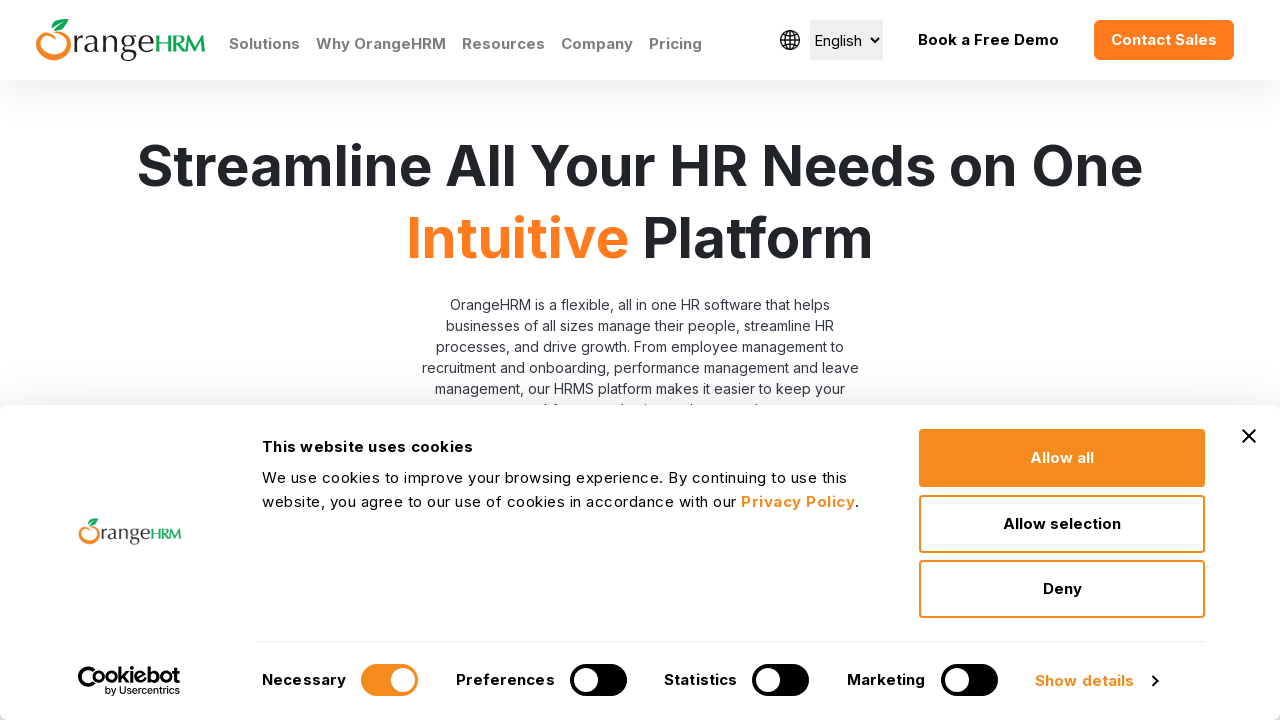

Navigated to OrangeHRM website
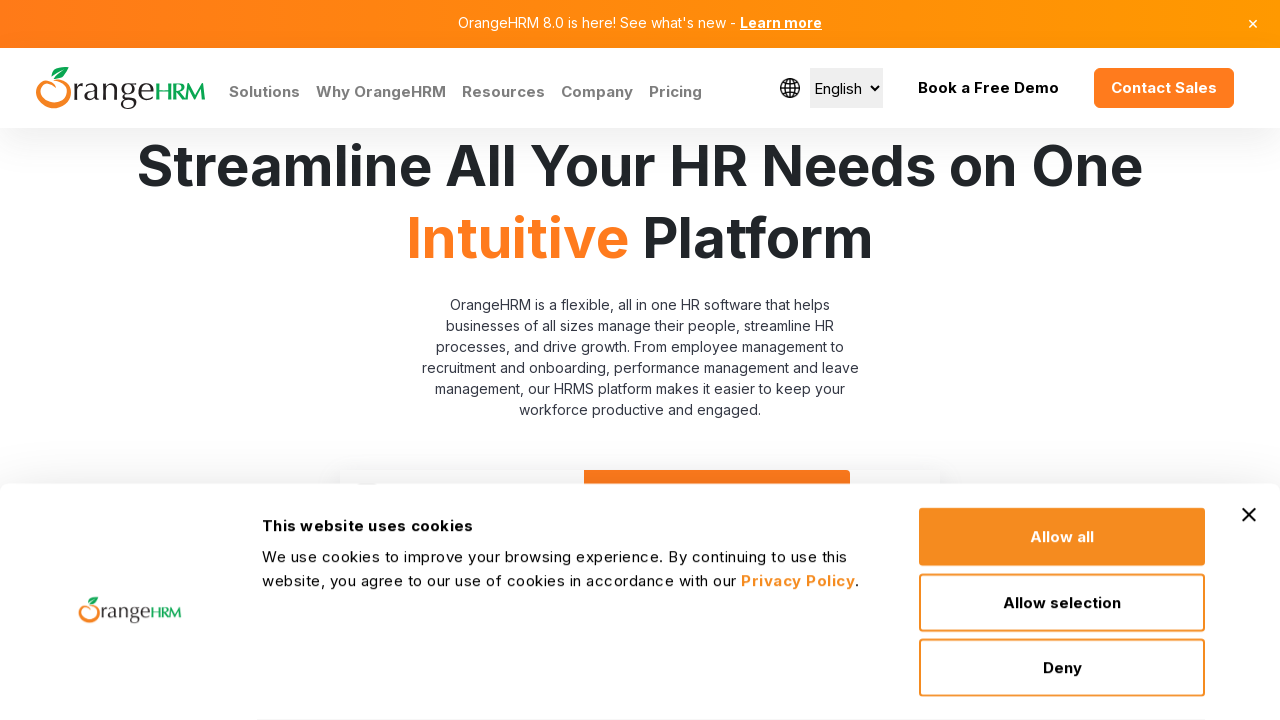

Clicked submit button on the page at (717, 360) on input[type='submit']
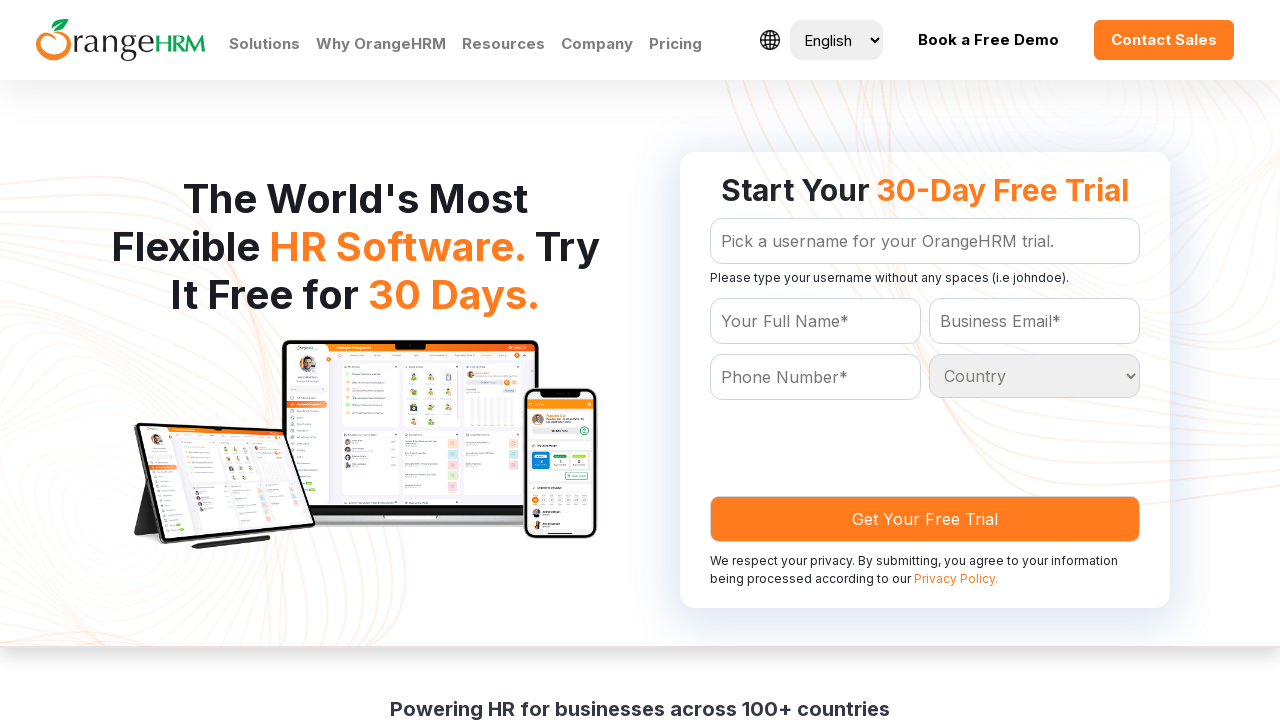

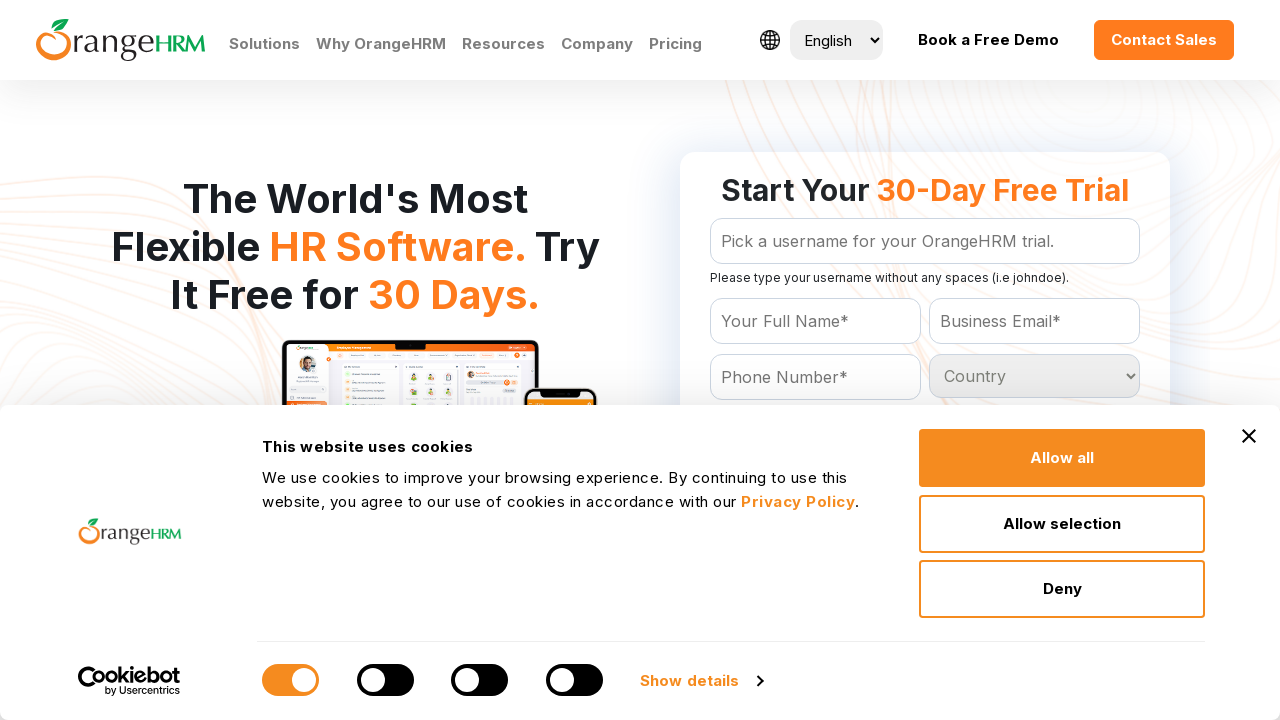